Tests a number guessing game by selecting a build version, rolling dice, entering an invalid string input, and verifying error message handling

Starting URL: https://testsheepnz.github.io/random-number.html

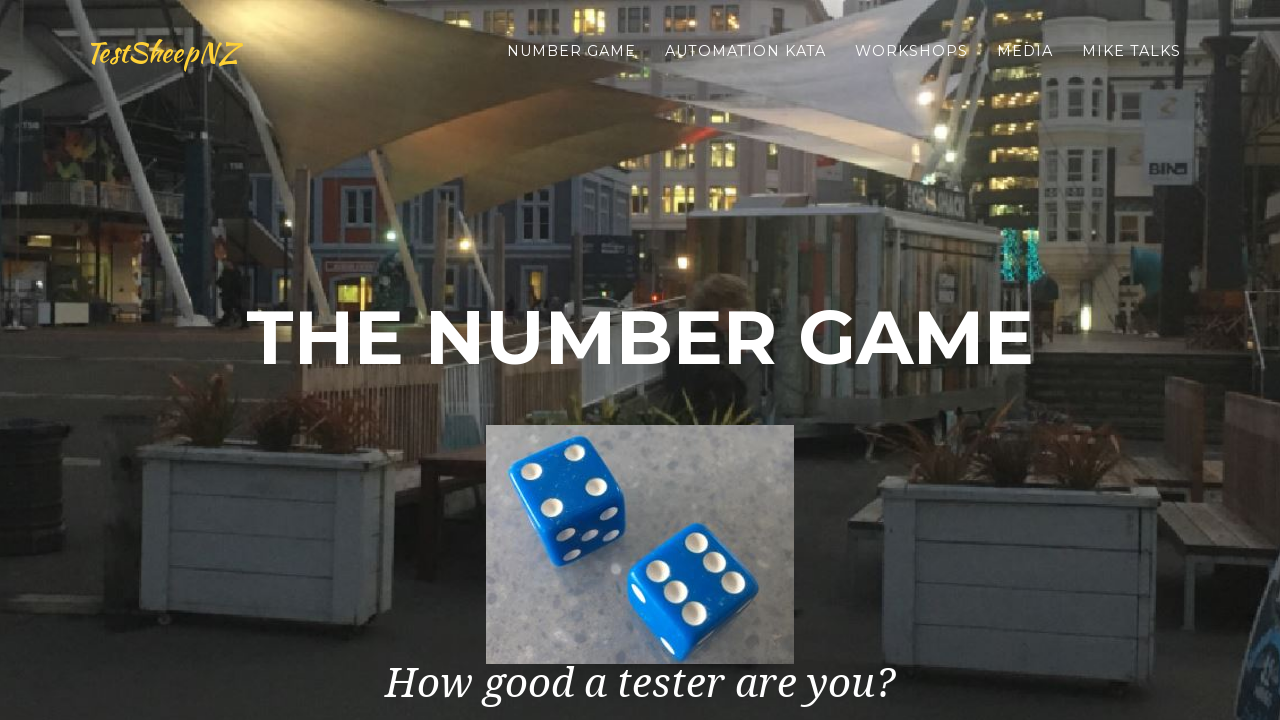

Scrolled down to social buttons area
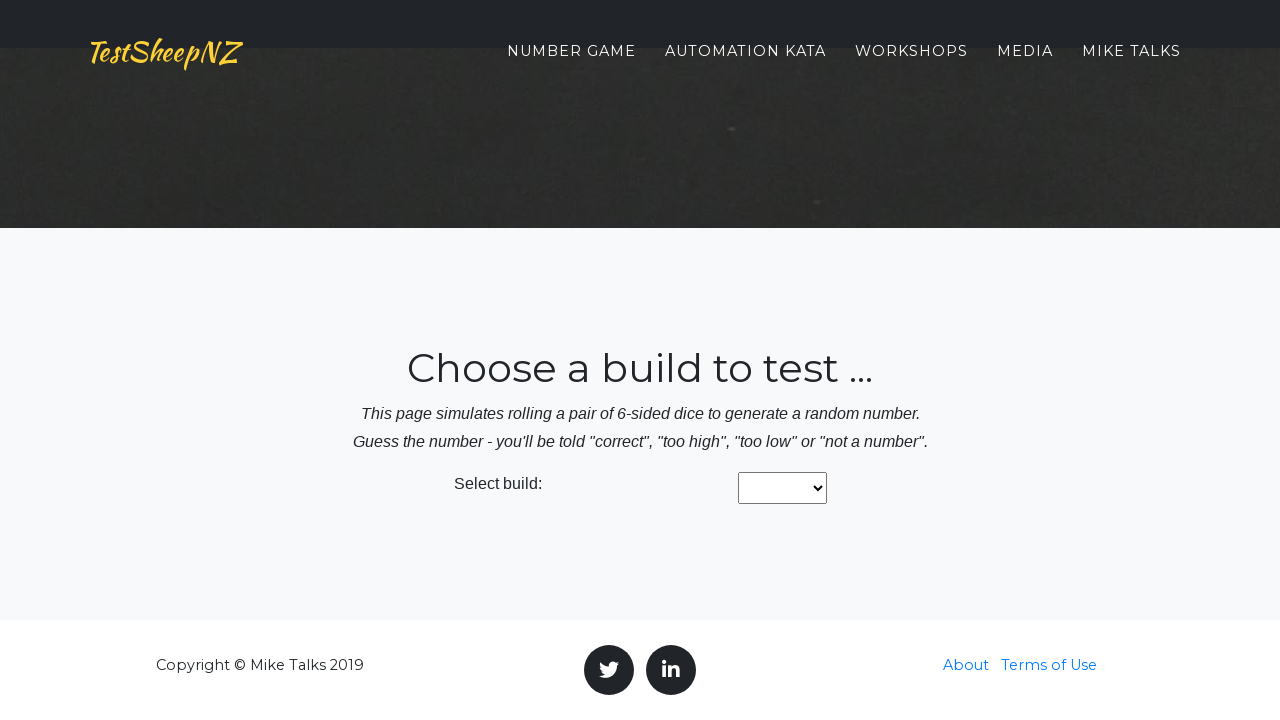

Selected 'Demo' from the build version dropdown on select#buildNumber
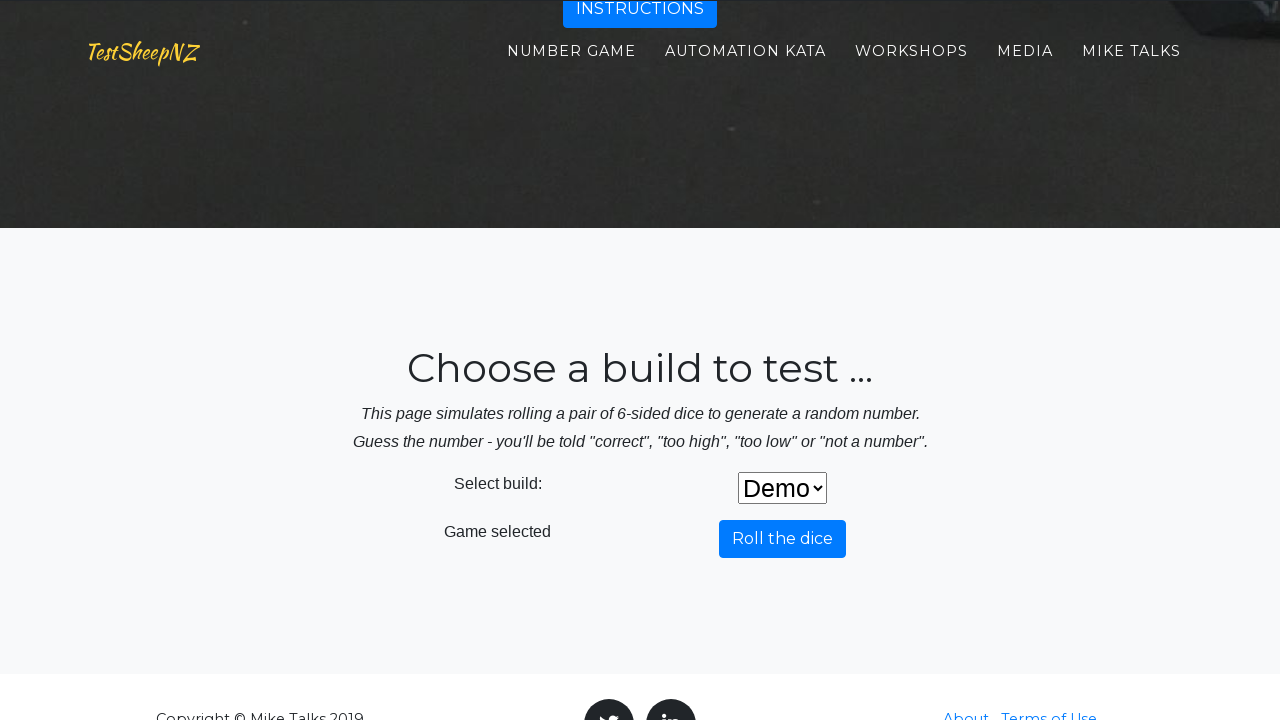

Clicked the roll dice button at (782, 539) on input#rollDiceButton
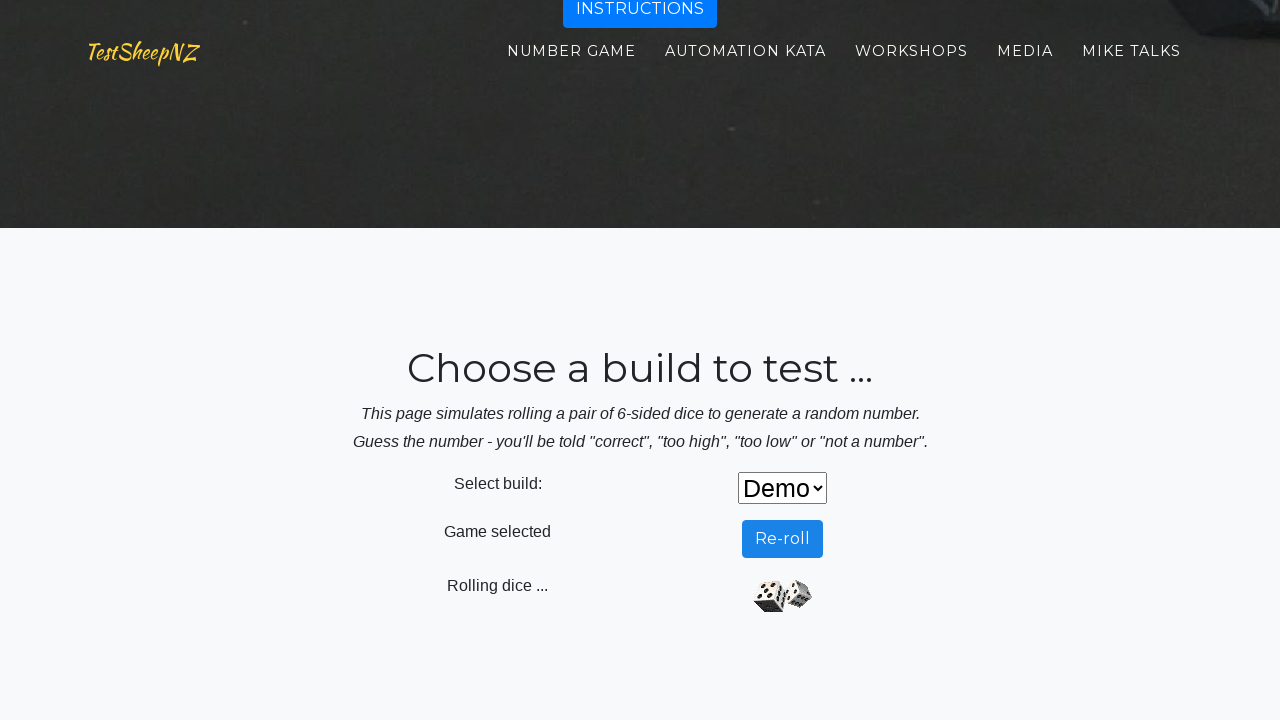

Number guess input field became visible
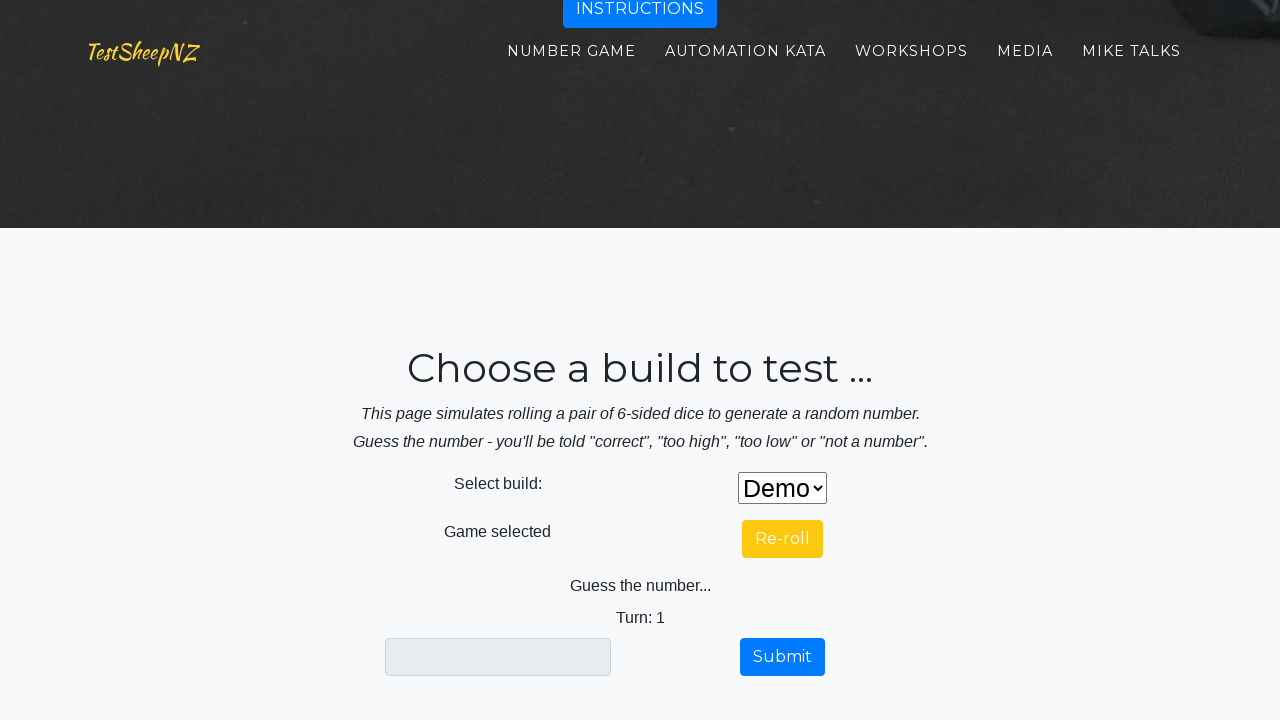

Entered invalid string 'string' into the number guess field on input#numberGuess
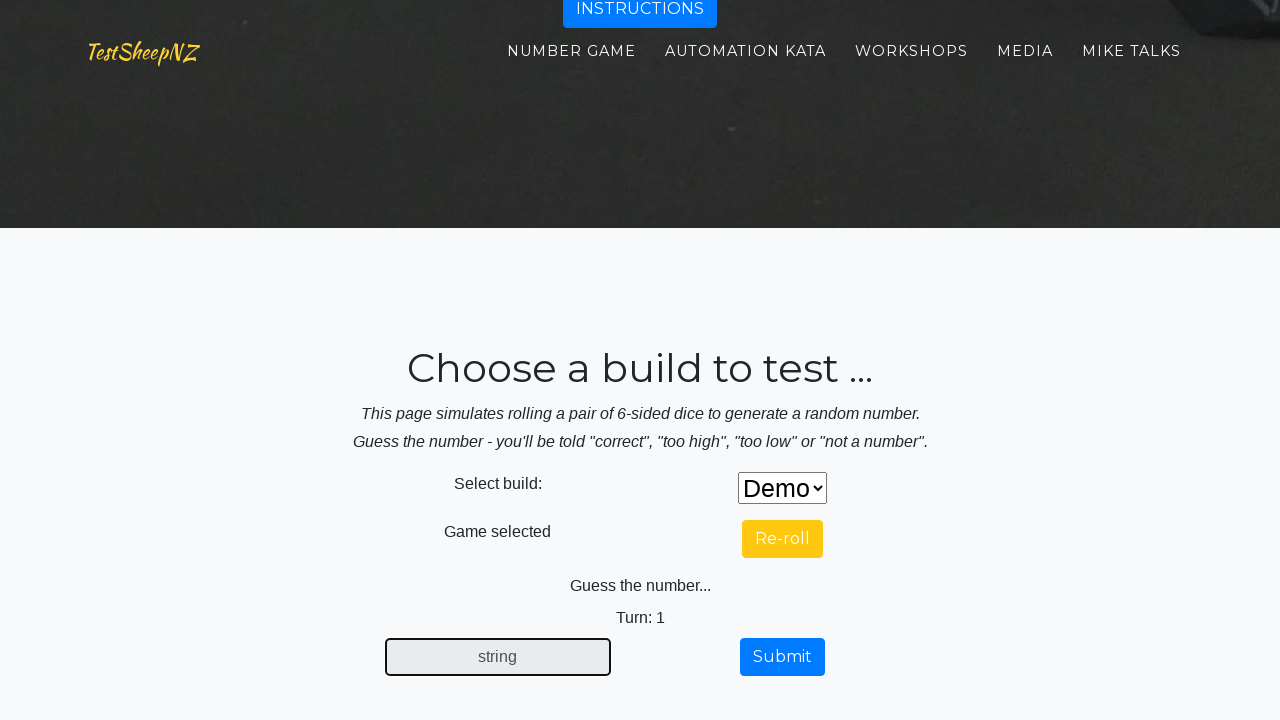

Clicked the submit button at (782, 657) on input#submitButton
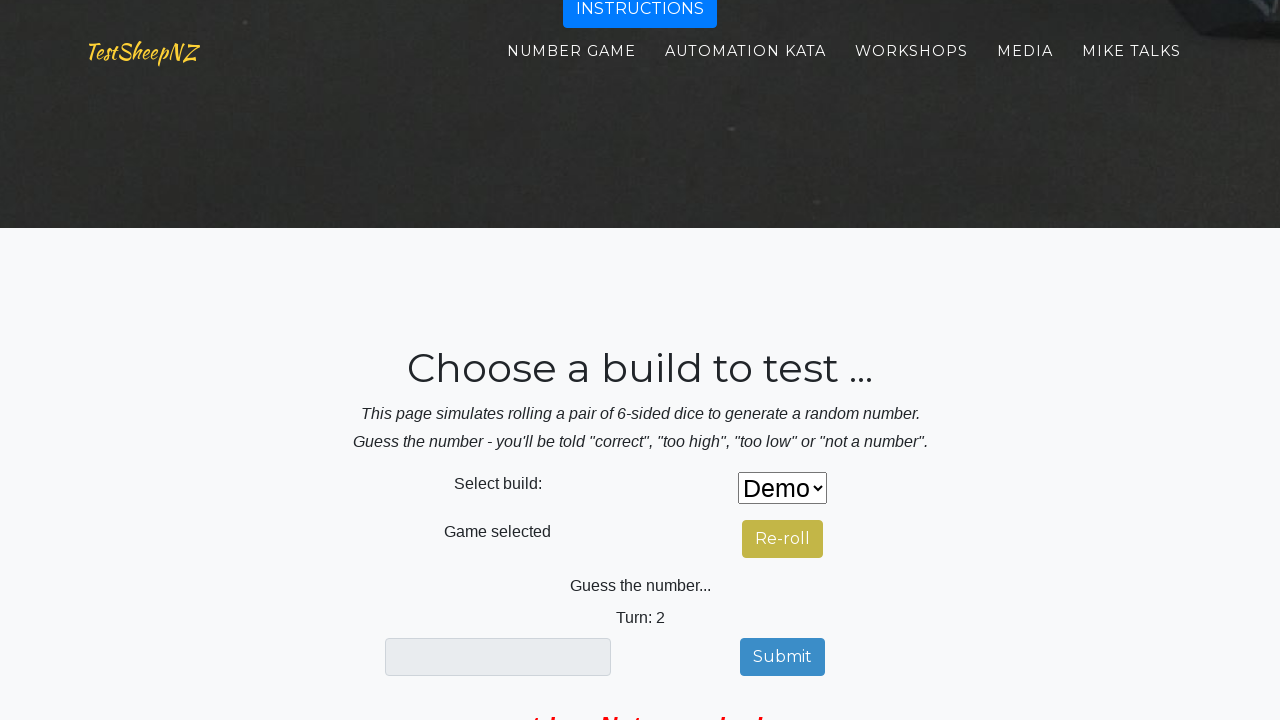

Error message appeared in response to invalid input
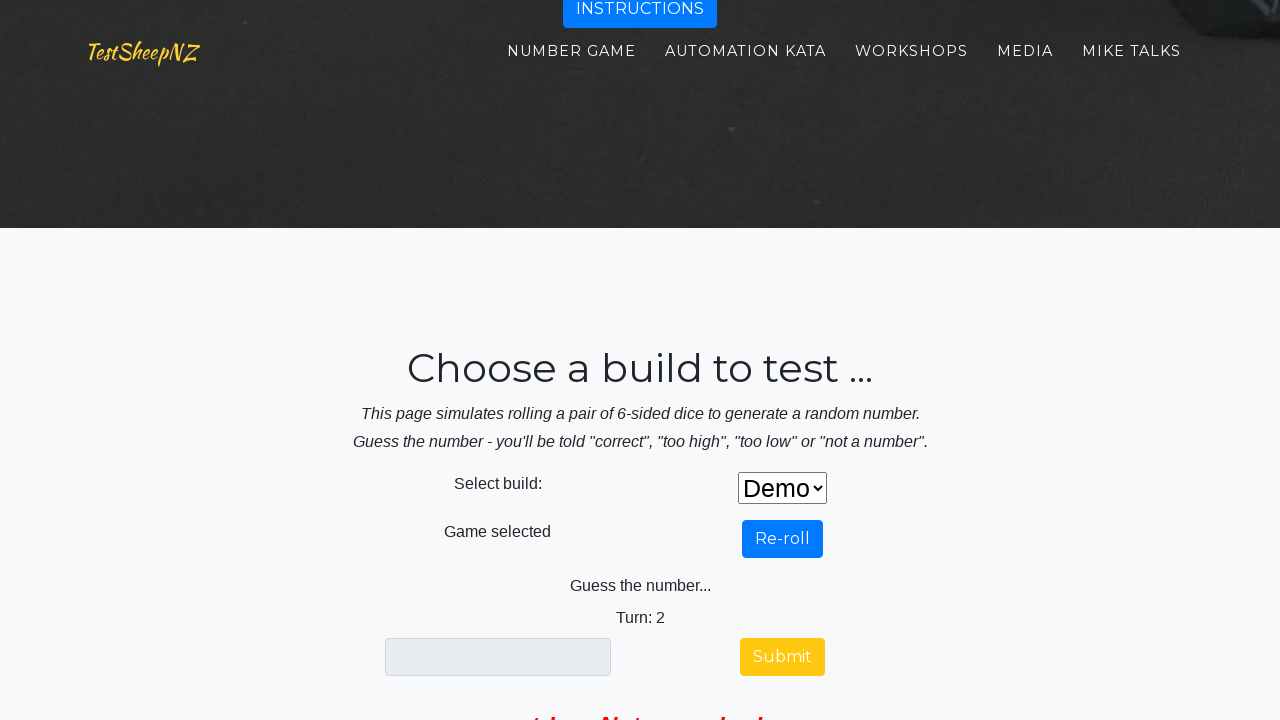

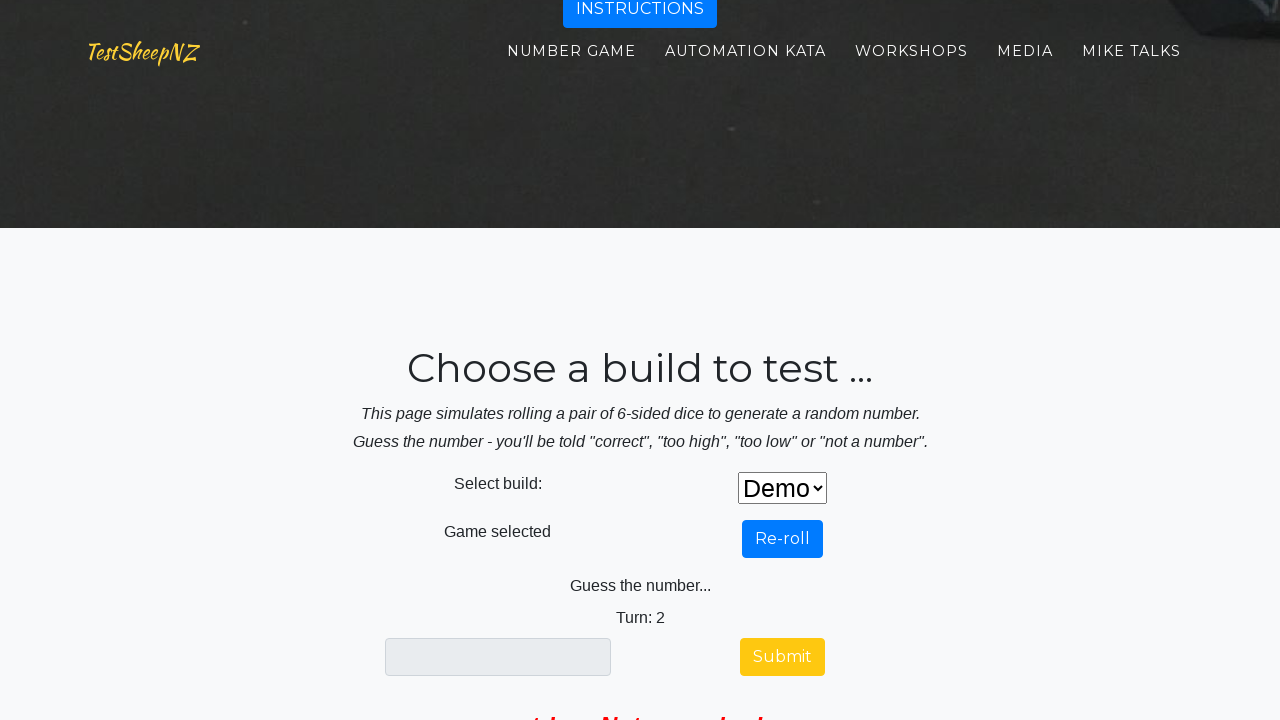